Tests hover functionality by moving the mouse over a tooltip element to reveal a popup, then clicking on the popup element

Starting URL: https://grotechminds.com/hoverover/

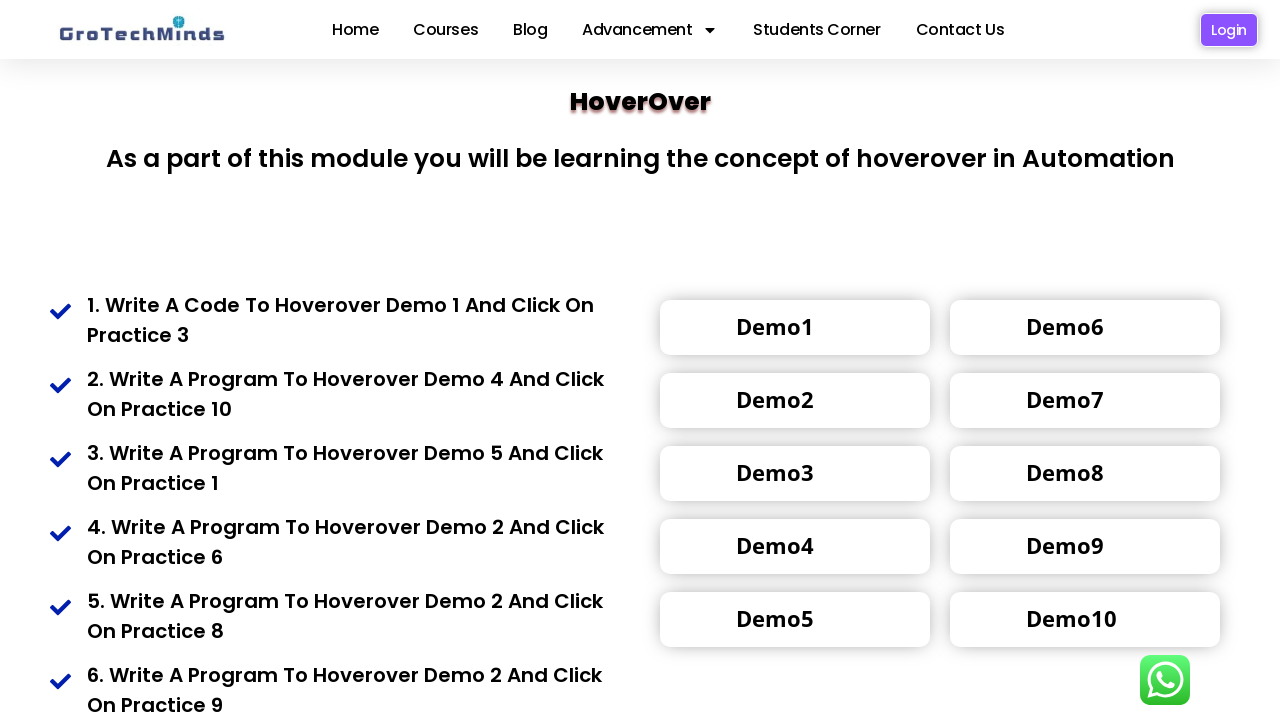

Hovered over tooltip element to reveal popup at (775, 618) on xpath=//div[@class='toolrip7']
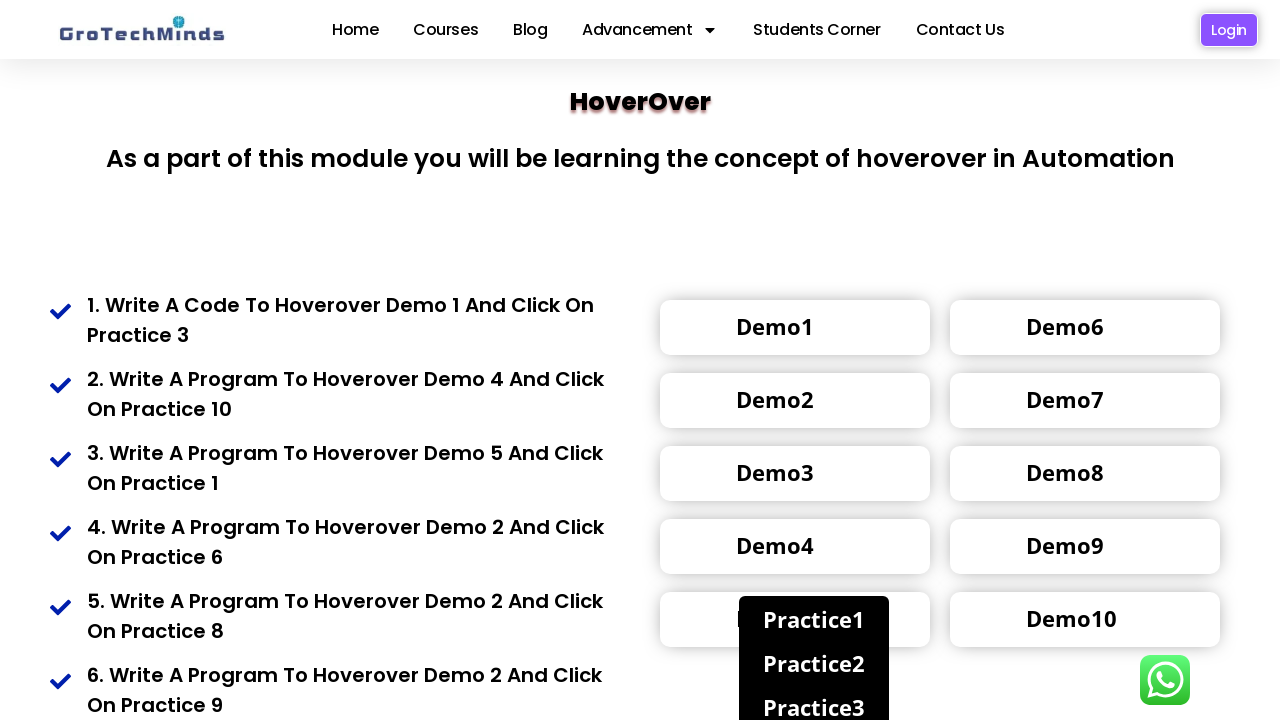

Clicked on revealed popup element at (814, 619) on xpath=//div[@class='popup7']
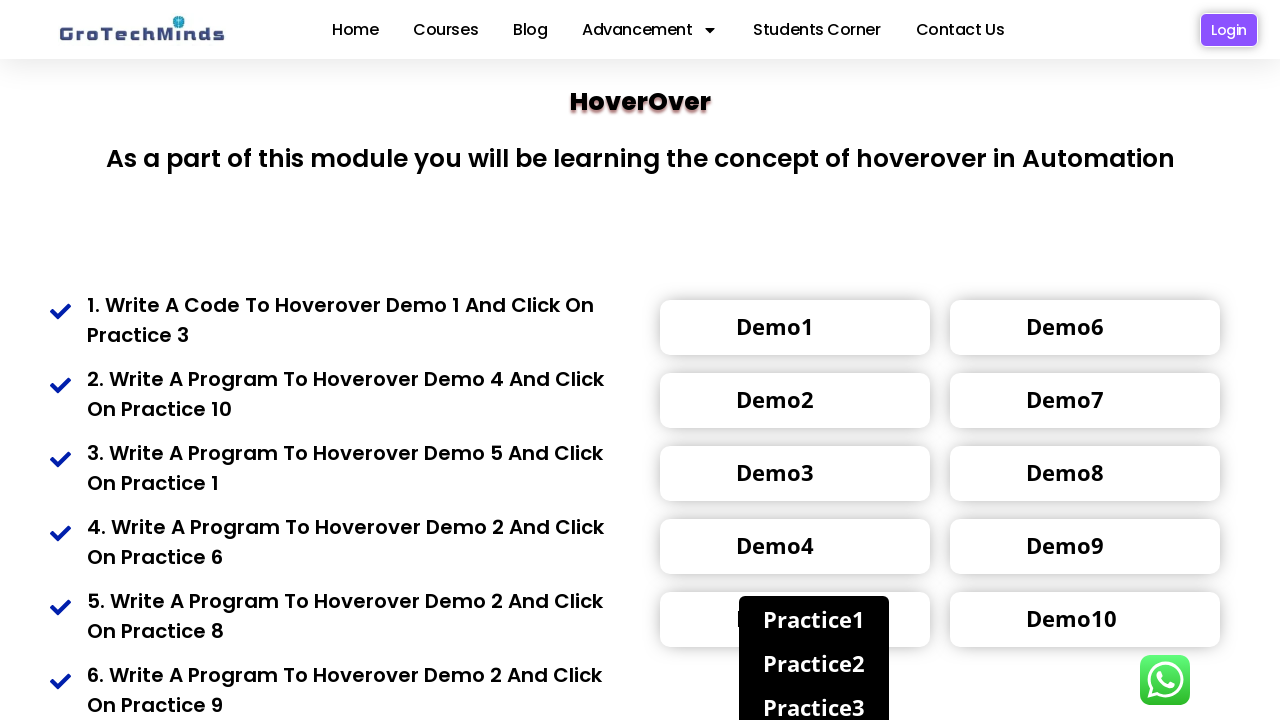

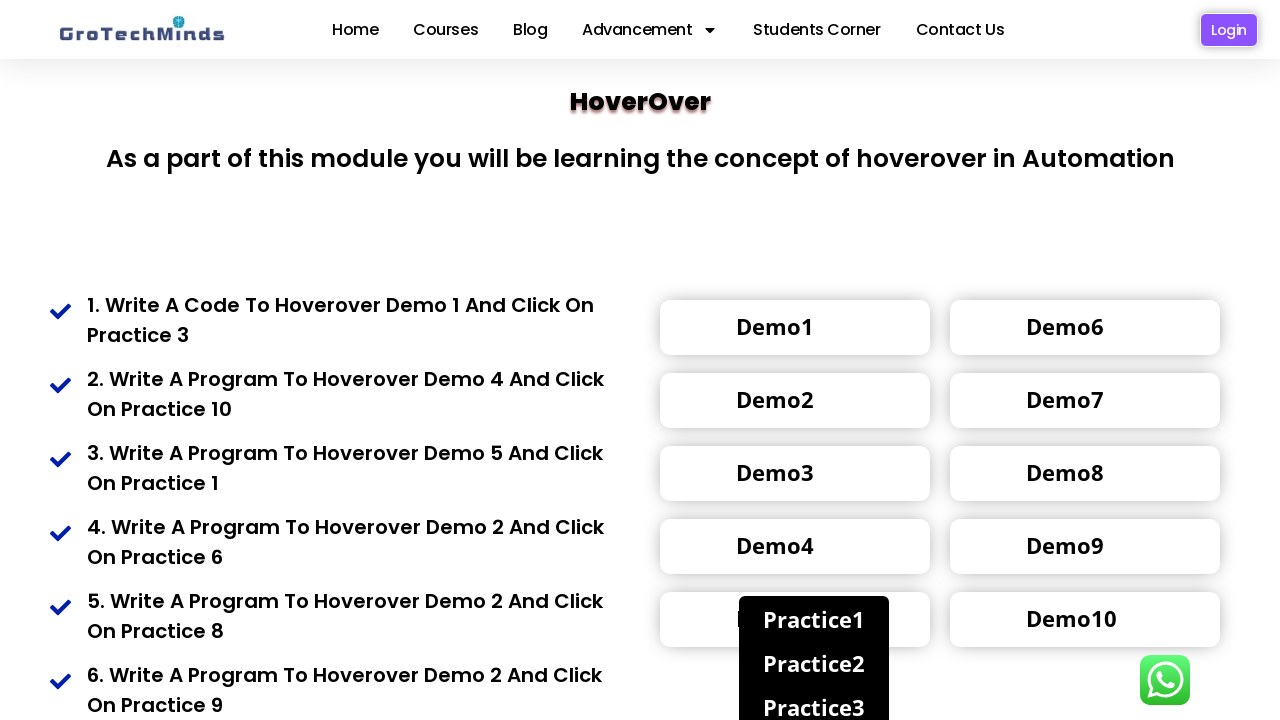